Tests prompt alert by clicking a button, accepting with empty input, and verifying no result text appears

Starting URL: https://demoqa.com/alerts

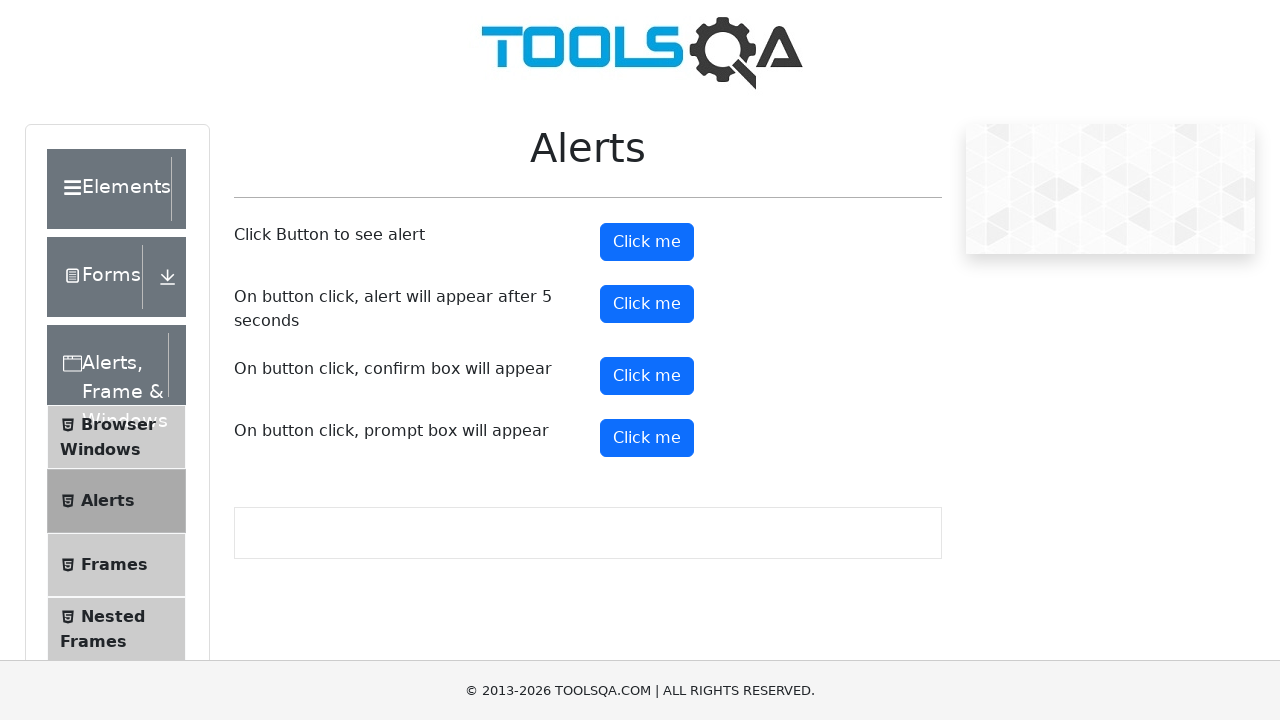

Set up dialog handler to accept prompts without input
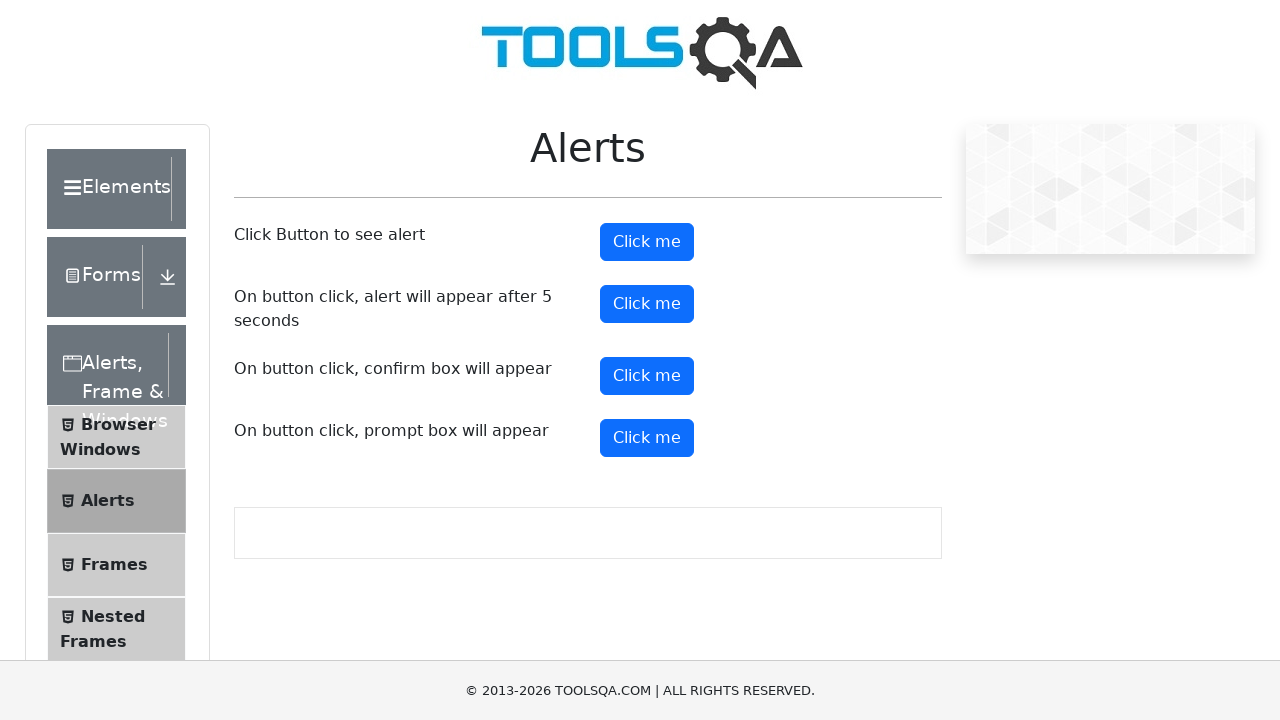

Clicked the prompt alert button at (647, 438) on #promtButton
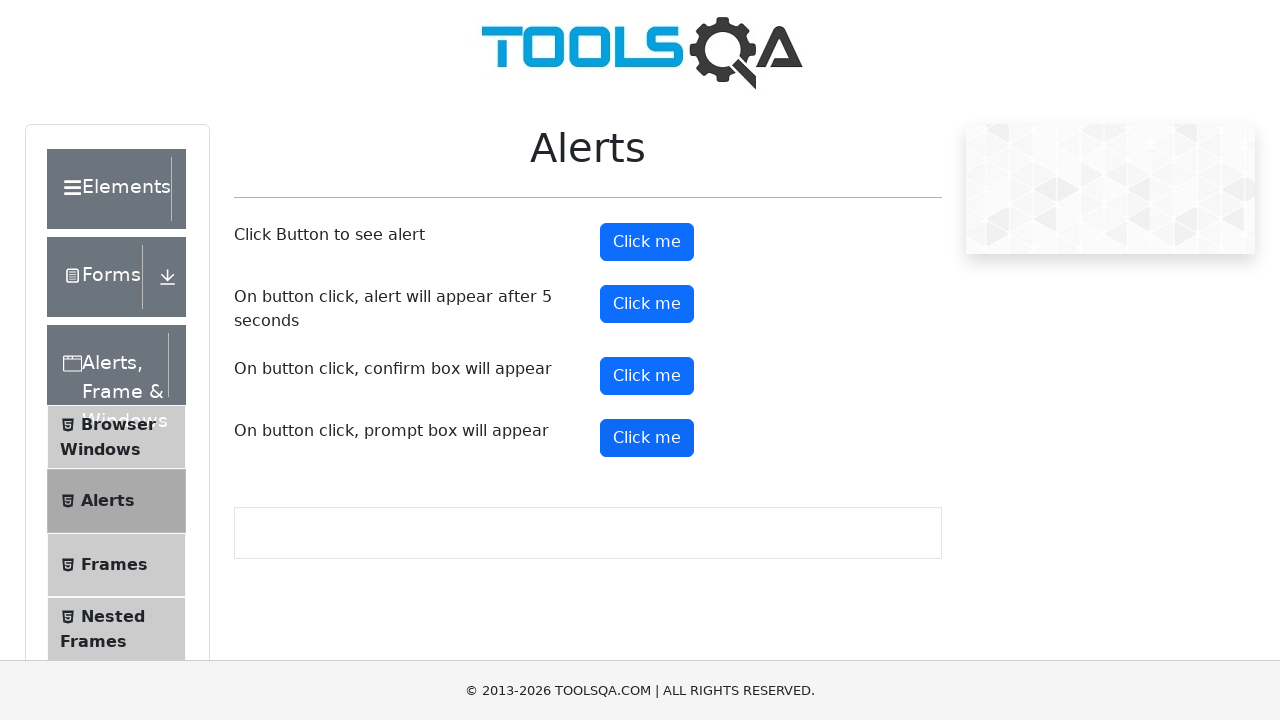

Waited 500ms for any result to appear
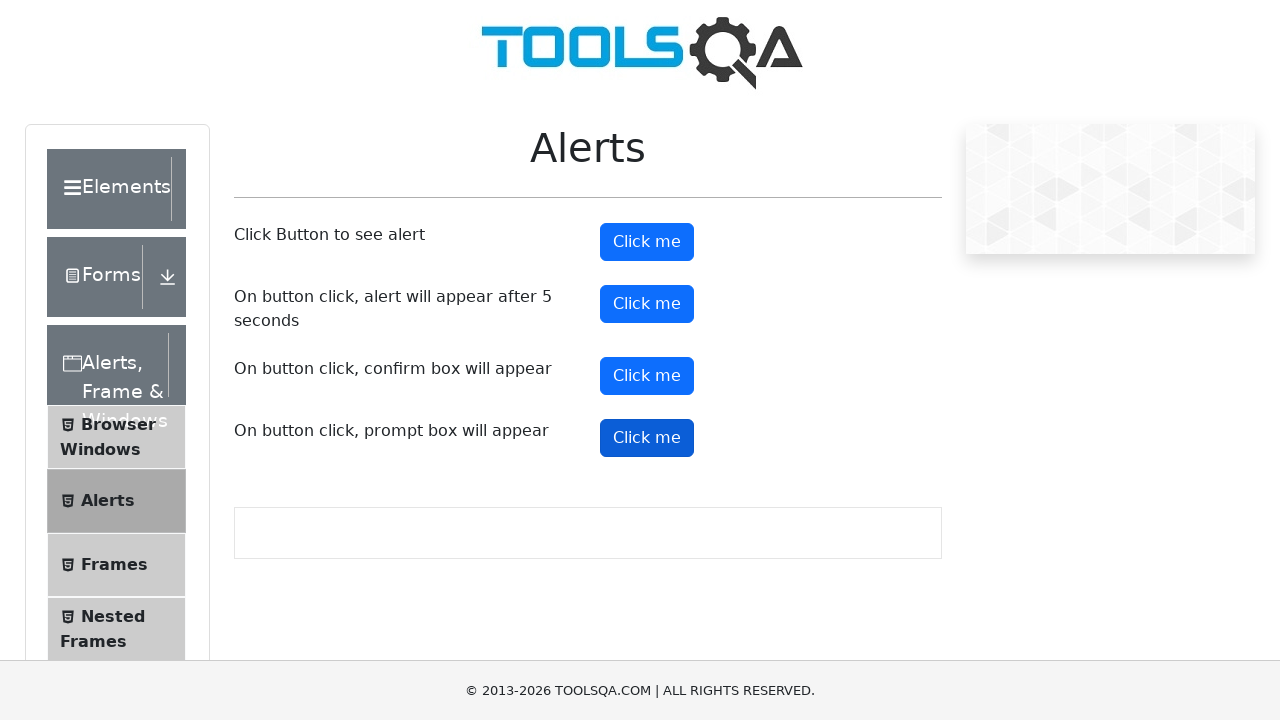

Verified that no prompt result element is displayed
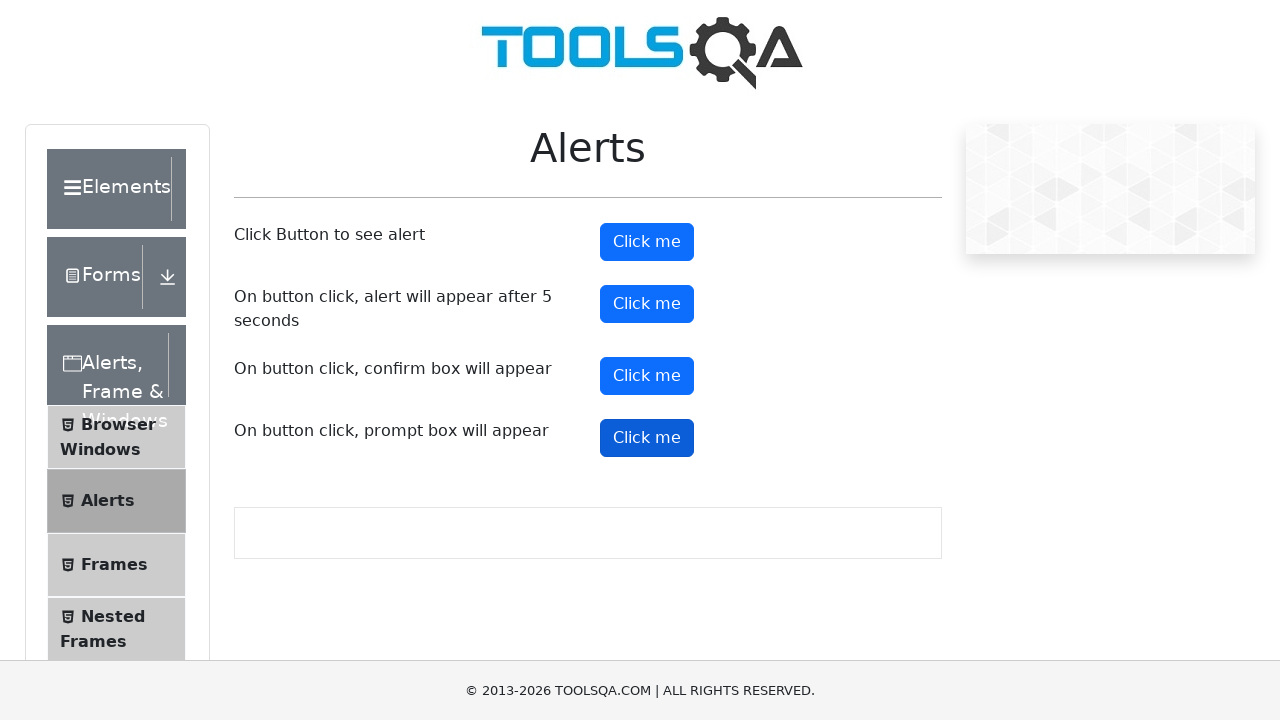

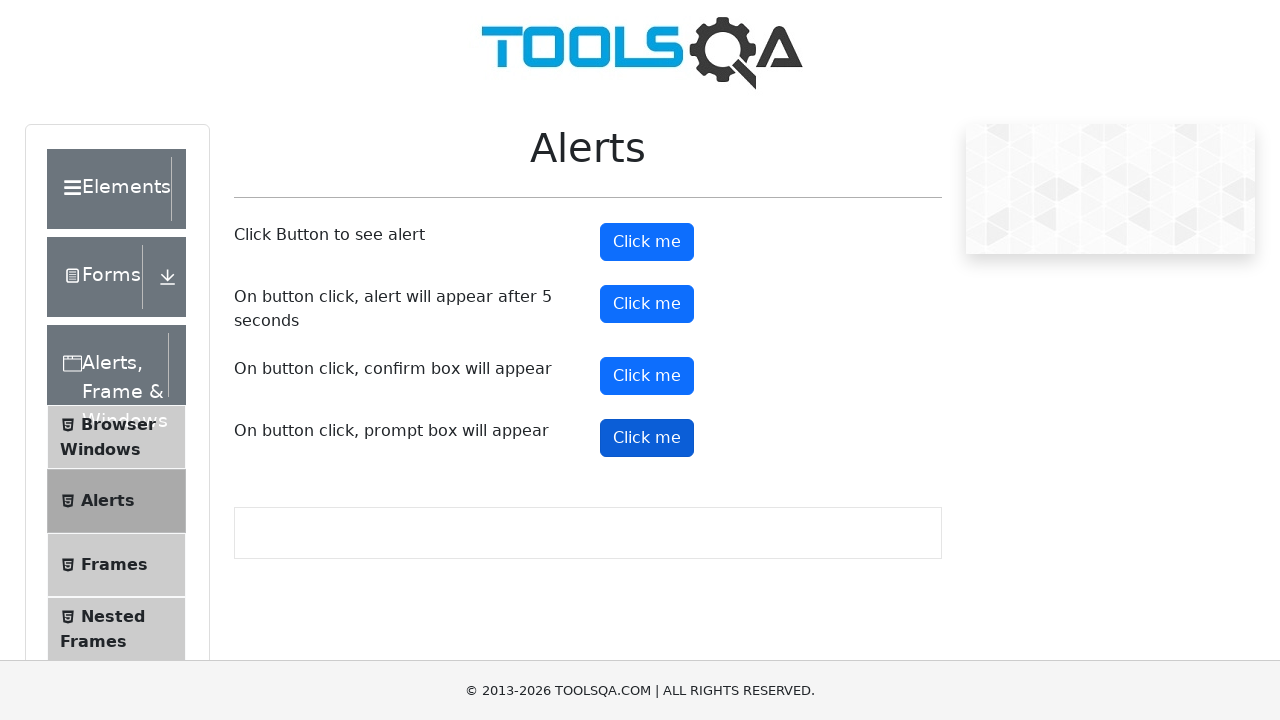